Tests counting the number of rows in a table and entering the count into a field

Starting URL: https://obstaclecourse.tricentis.com/Obstacles/41032

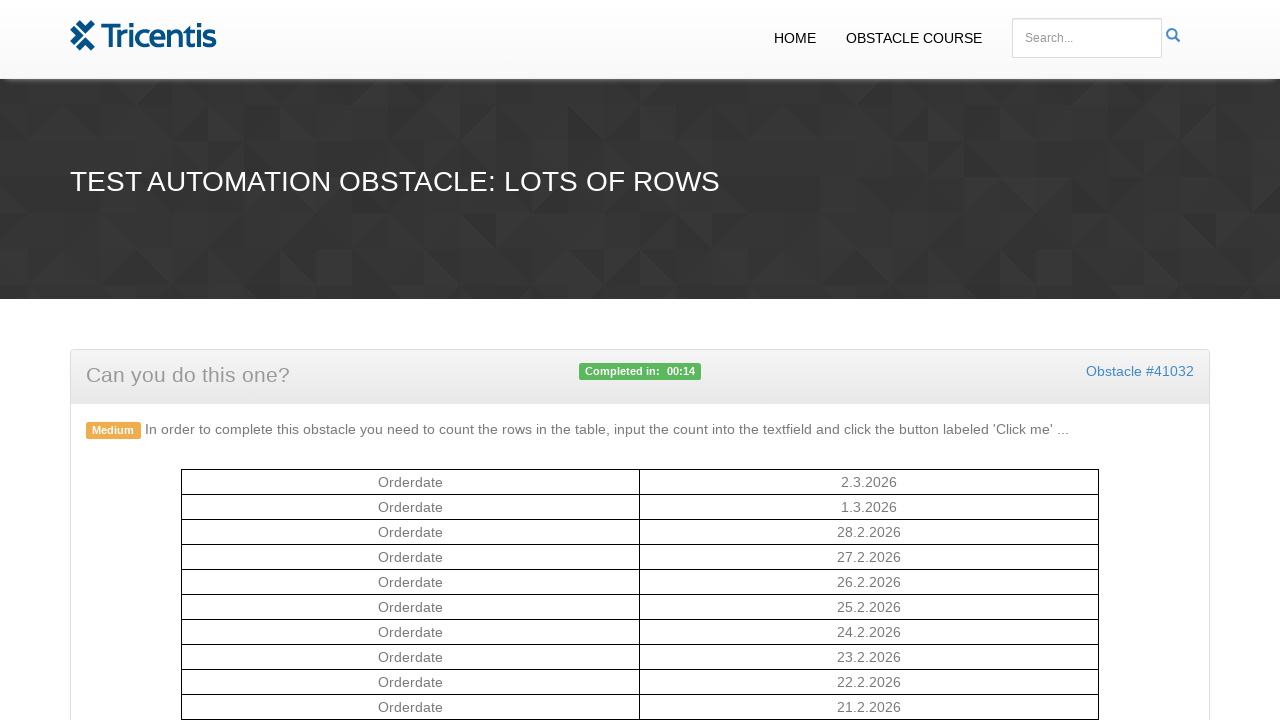

Navigated to LotsOfRows test page
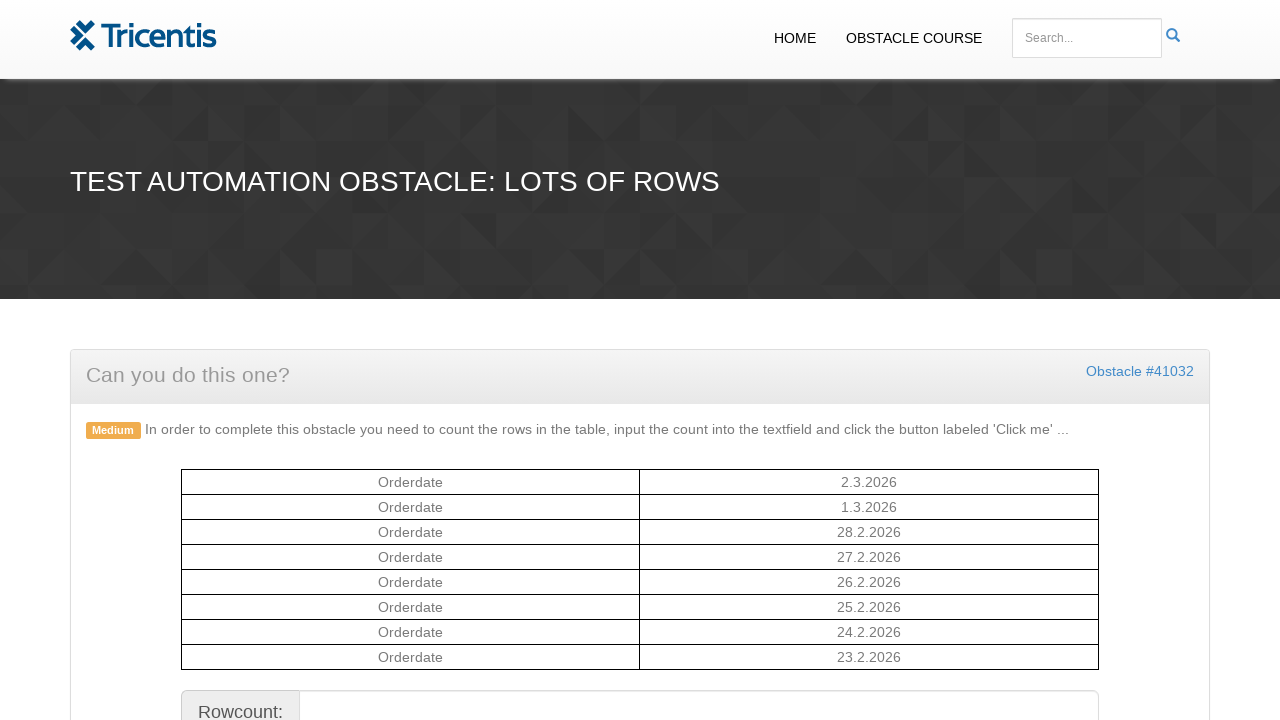

Located all rows in the table
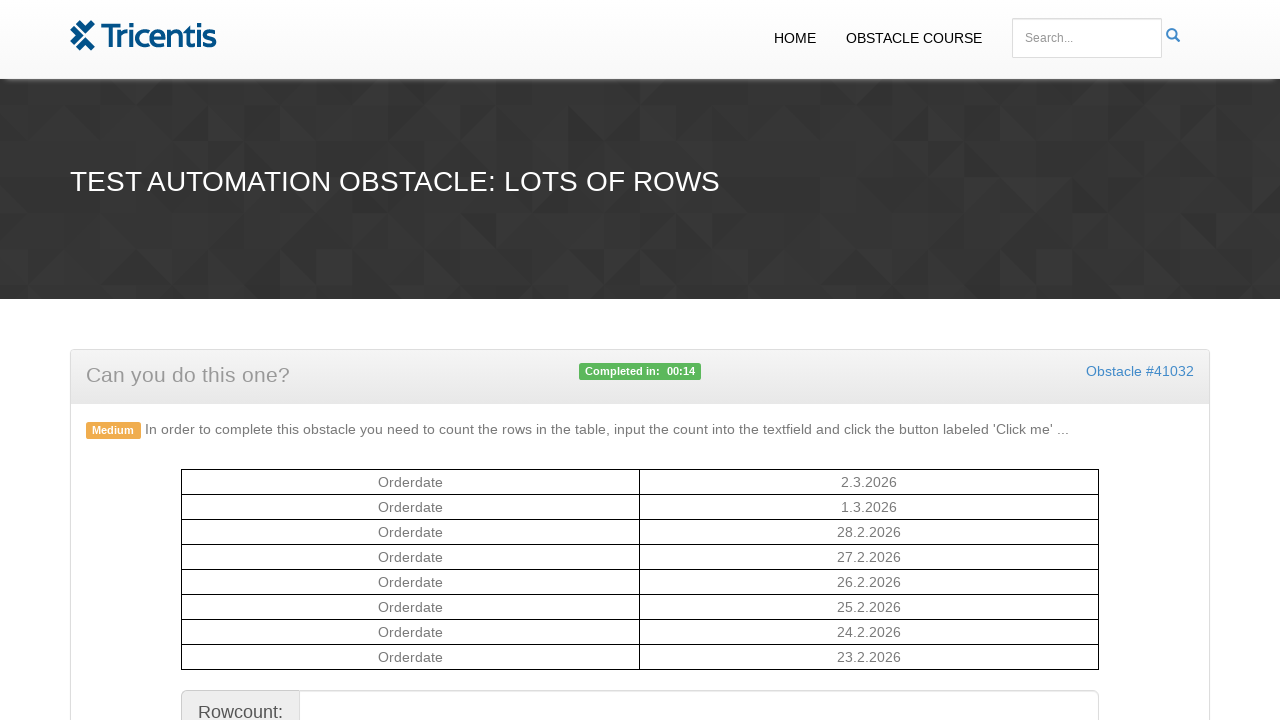

Counted 8 rows in the table
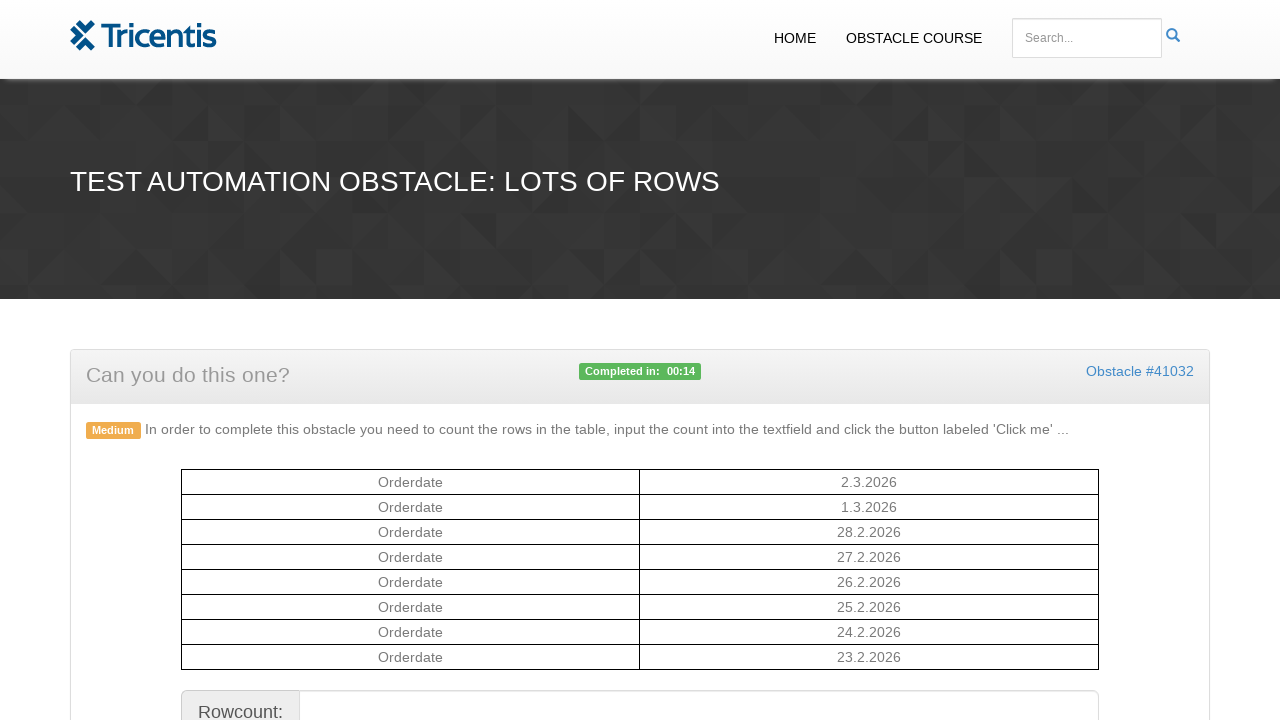

Entered row count (8) into the rowcount field on #rowcount
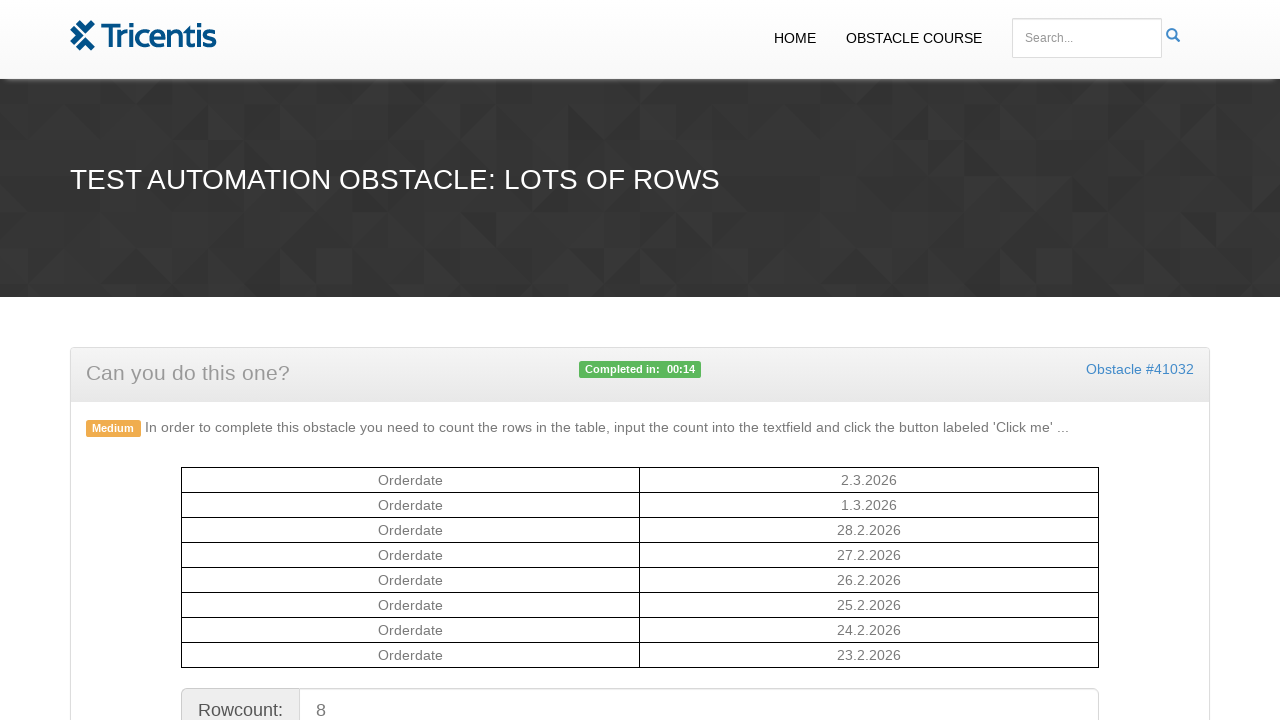

Clicked the sample button to submit at (640, 361) on #sample
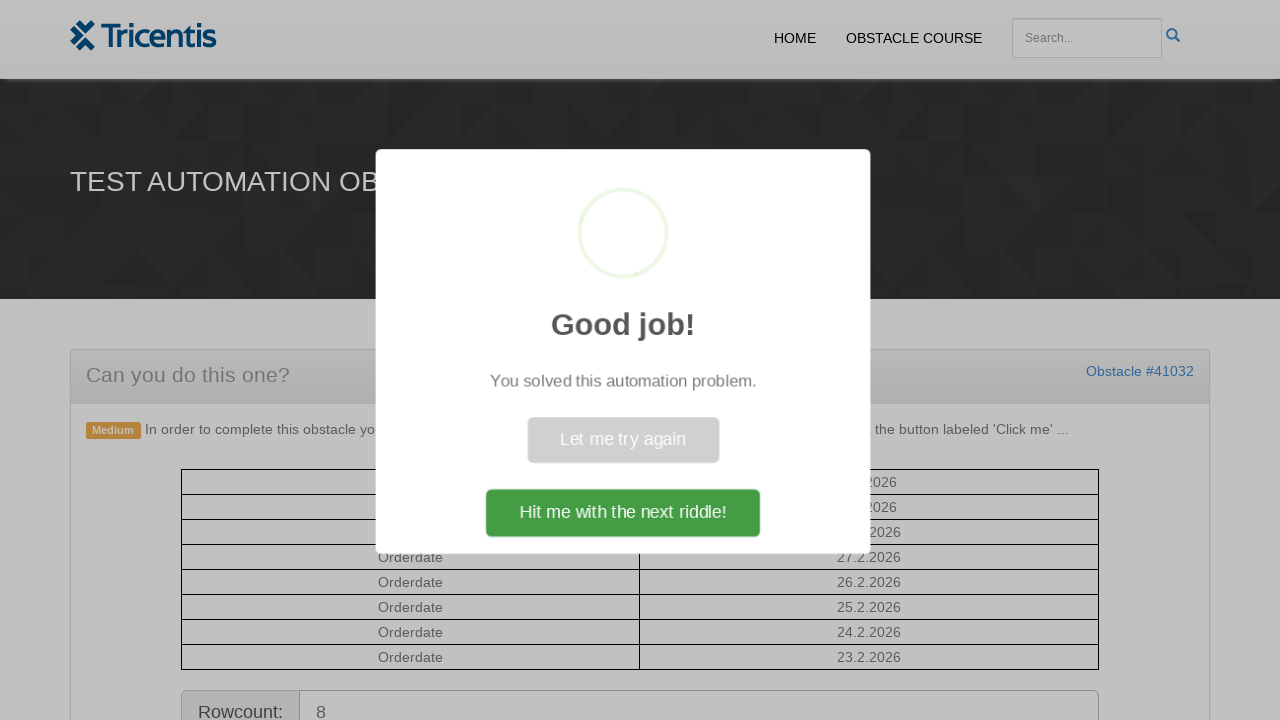

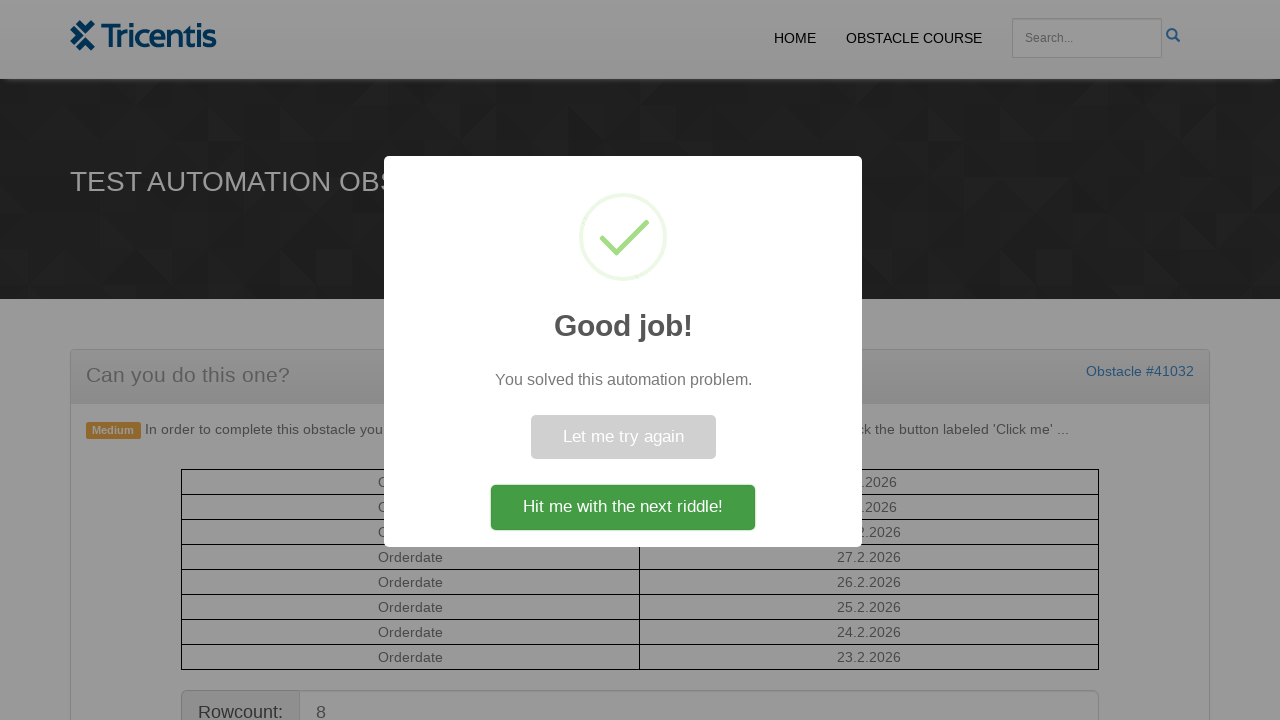